Tests window handling by opening a new window via link click, switching between windows, and verifying content in both windows

Starting URL: https://the-internet.herokuapp.com/windows

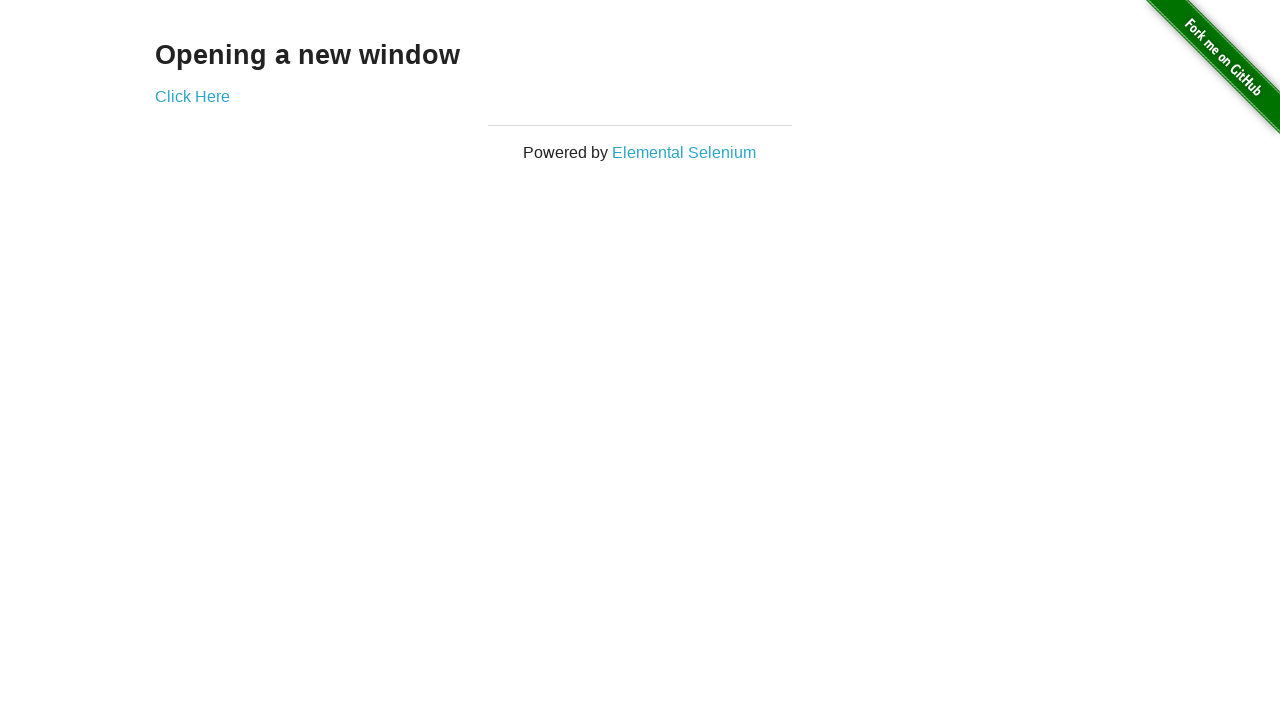

Clicked 'Click Here' link to open new window at (192, 96) on text='Click Here'
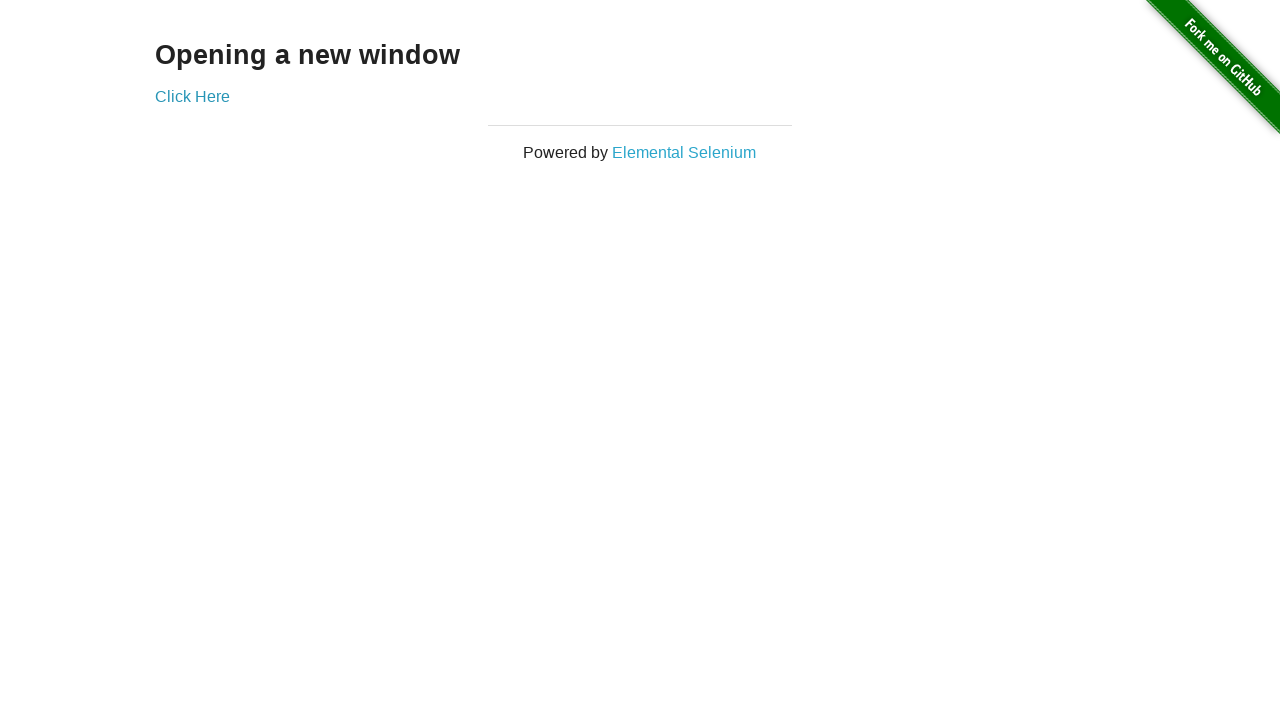

New window opened and captured
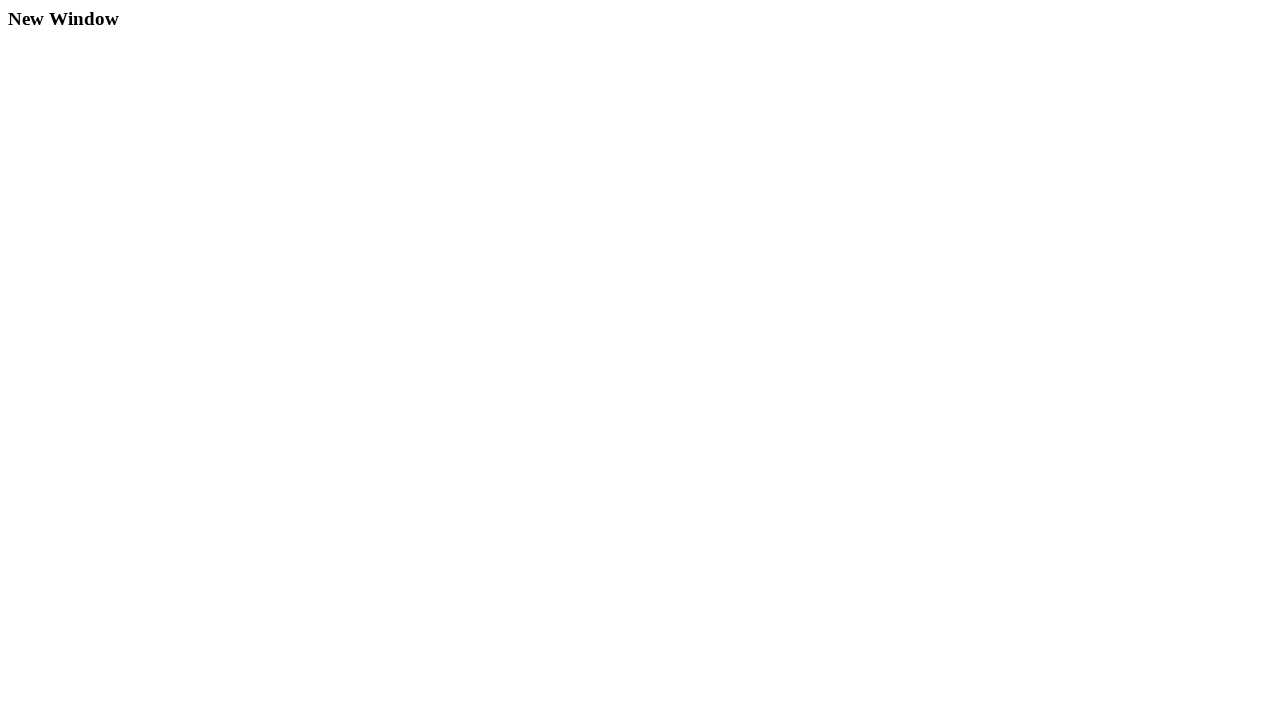

Retrieved heading text from new window
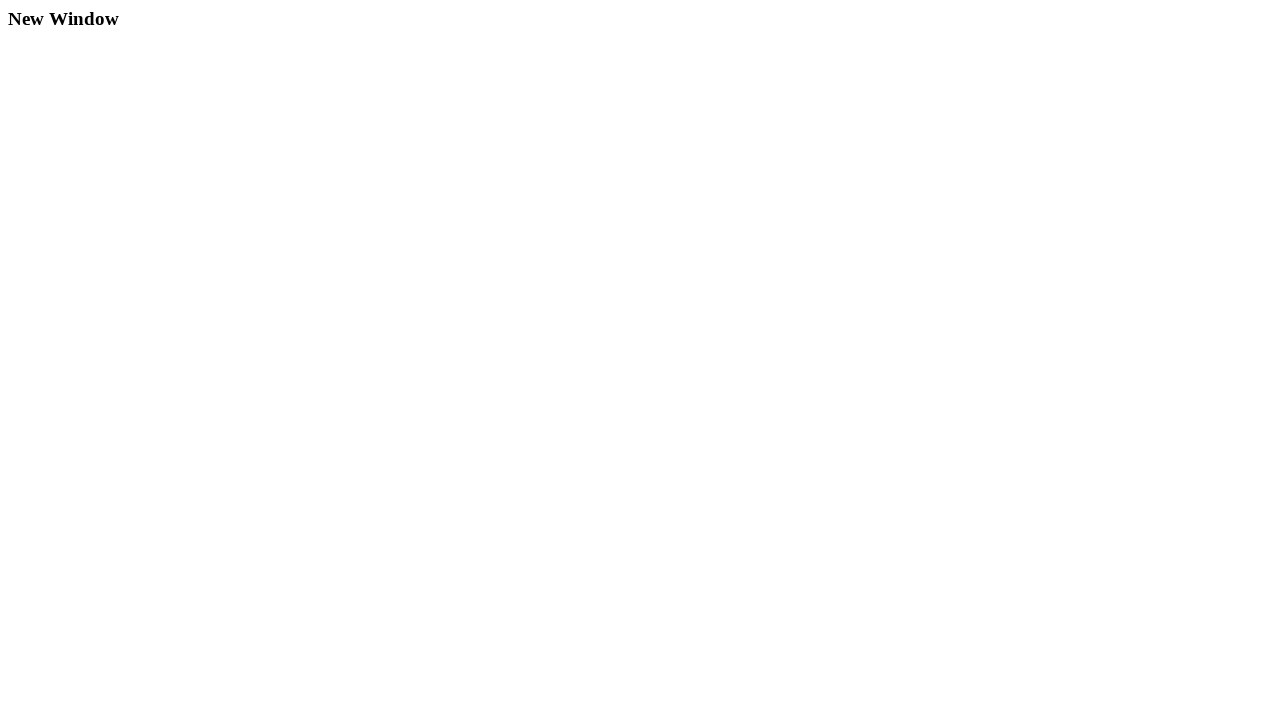

Verified 'New Window' text found in new window heading
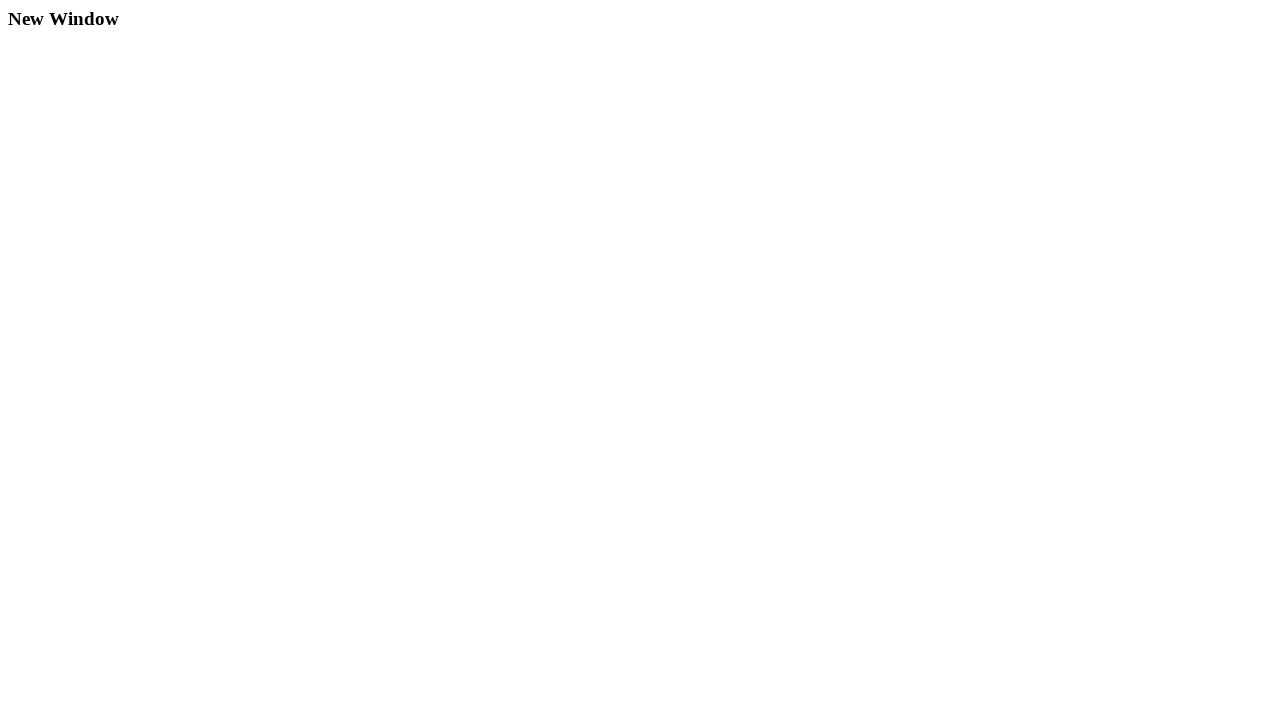

Retrieved heading text from original window
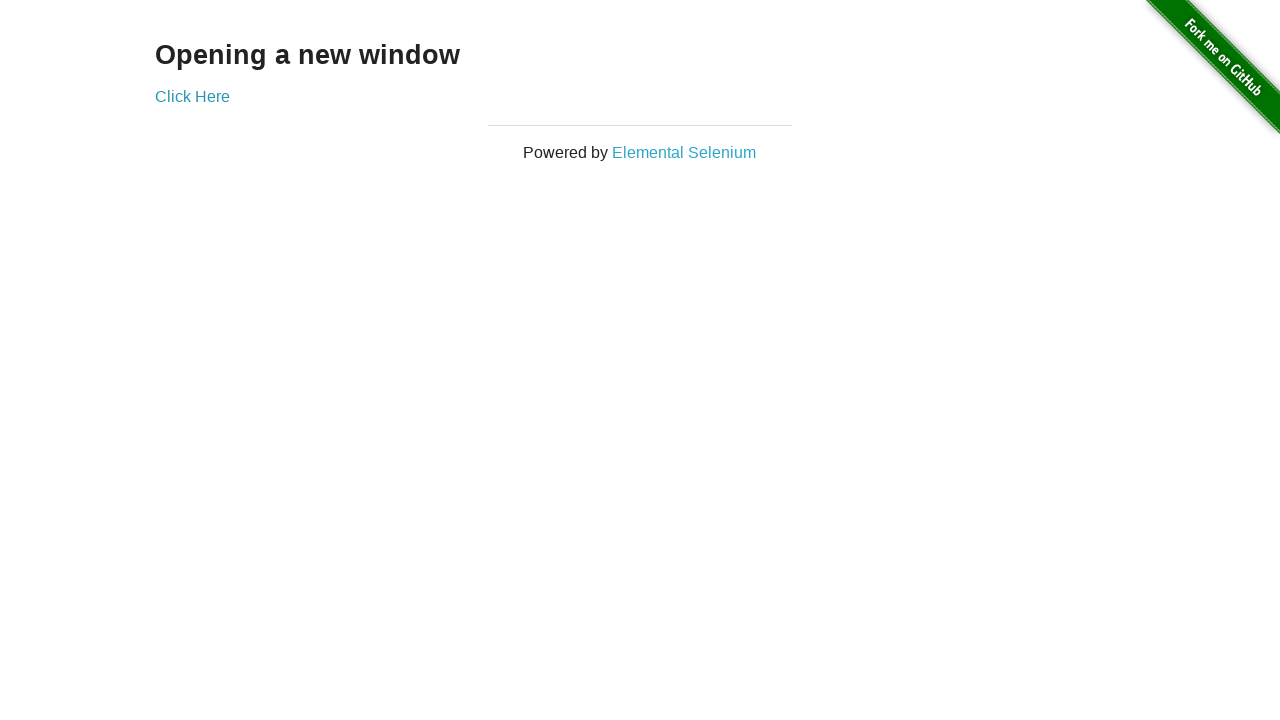

Verified 'Opening a new window' text found in original window heading
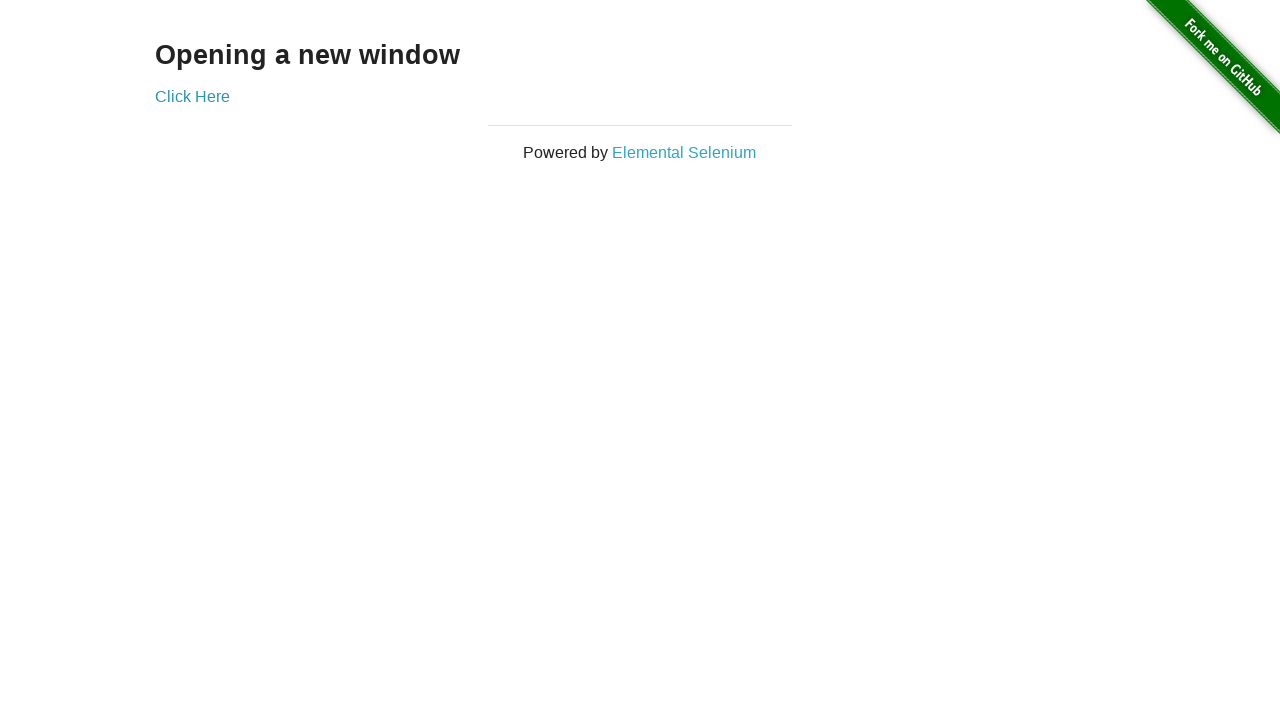

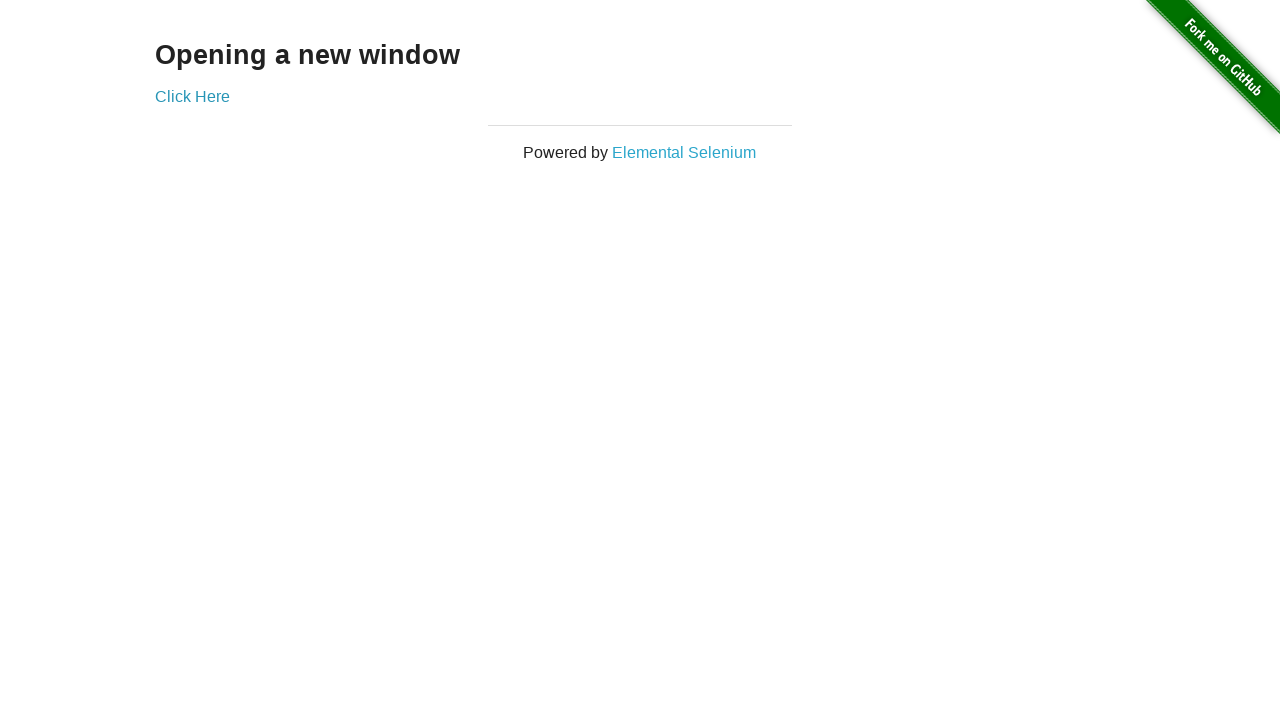